Tests navigation to the Elements section by clicking the Elements card and verifying the URL changes

Starting URL: https://demoqa.com

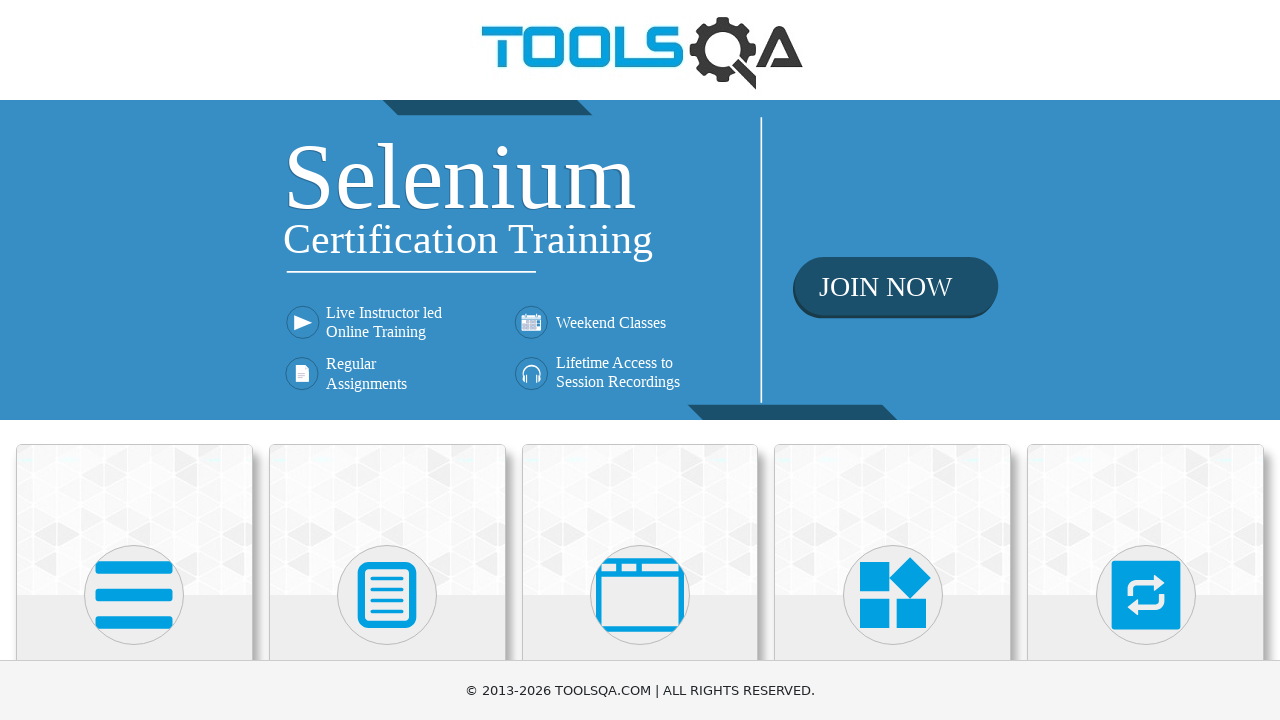

Located Elements card
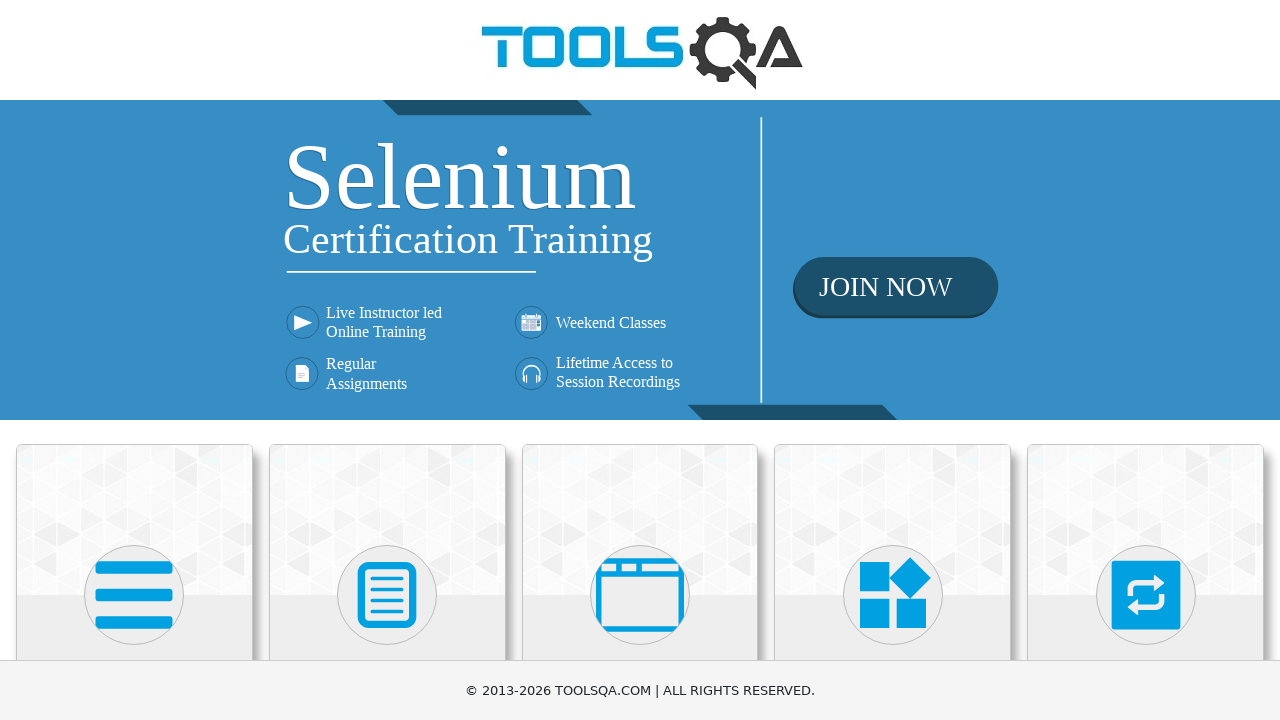

Elements card became visible
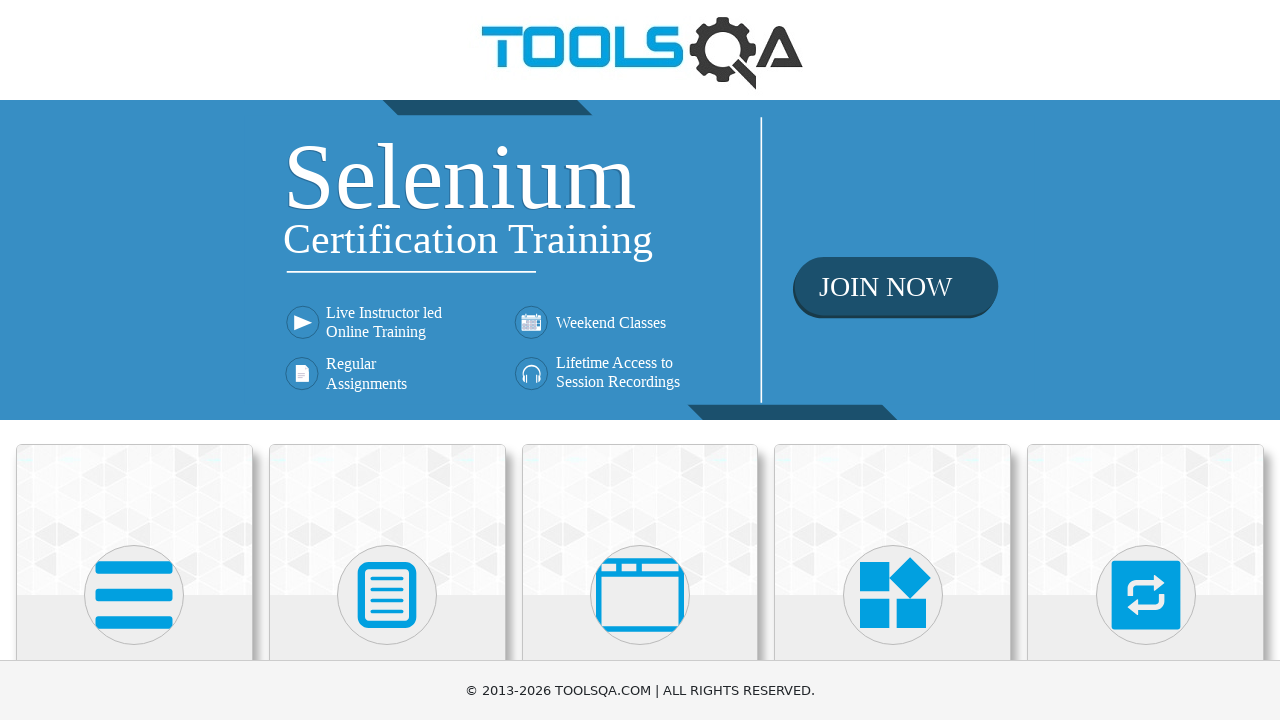

Clicked Elements card at (134, 360) on xpath=//h5[text()='Elements']
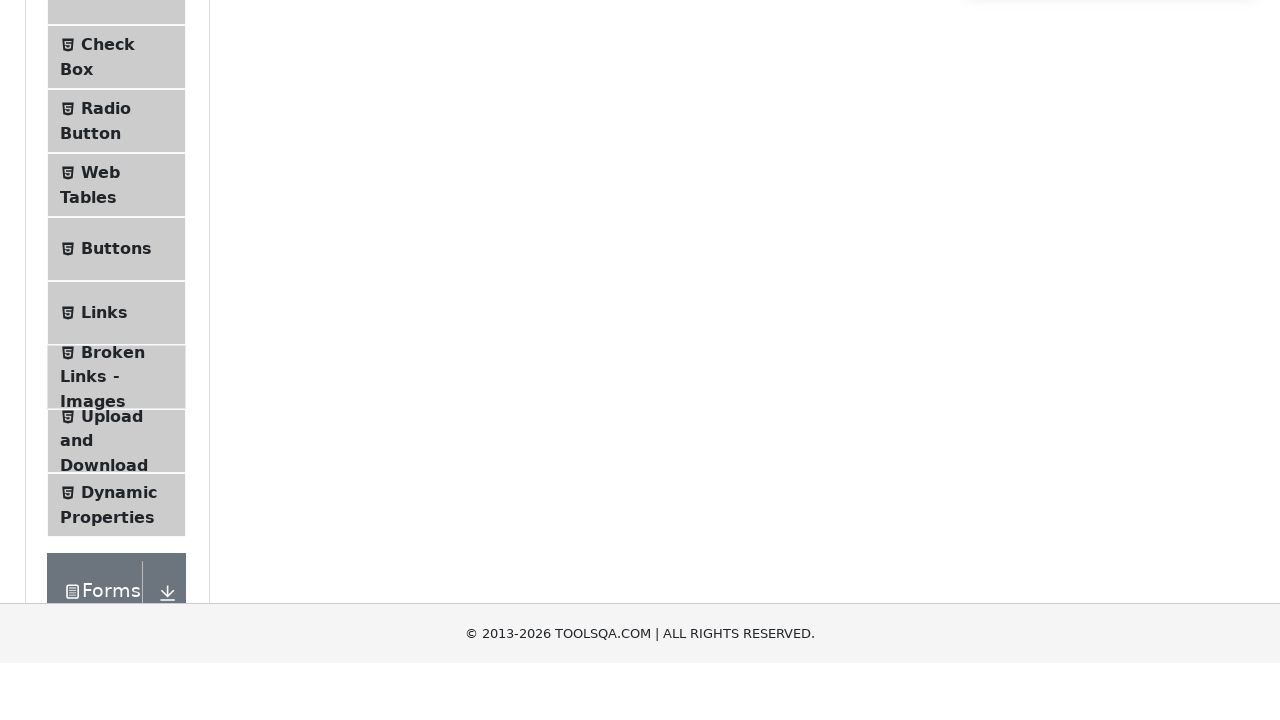

Waited for URL to change to https://demoqa.com/elements
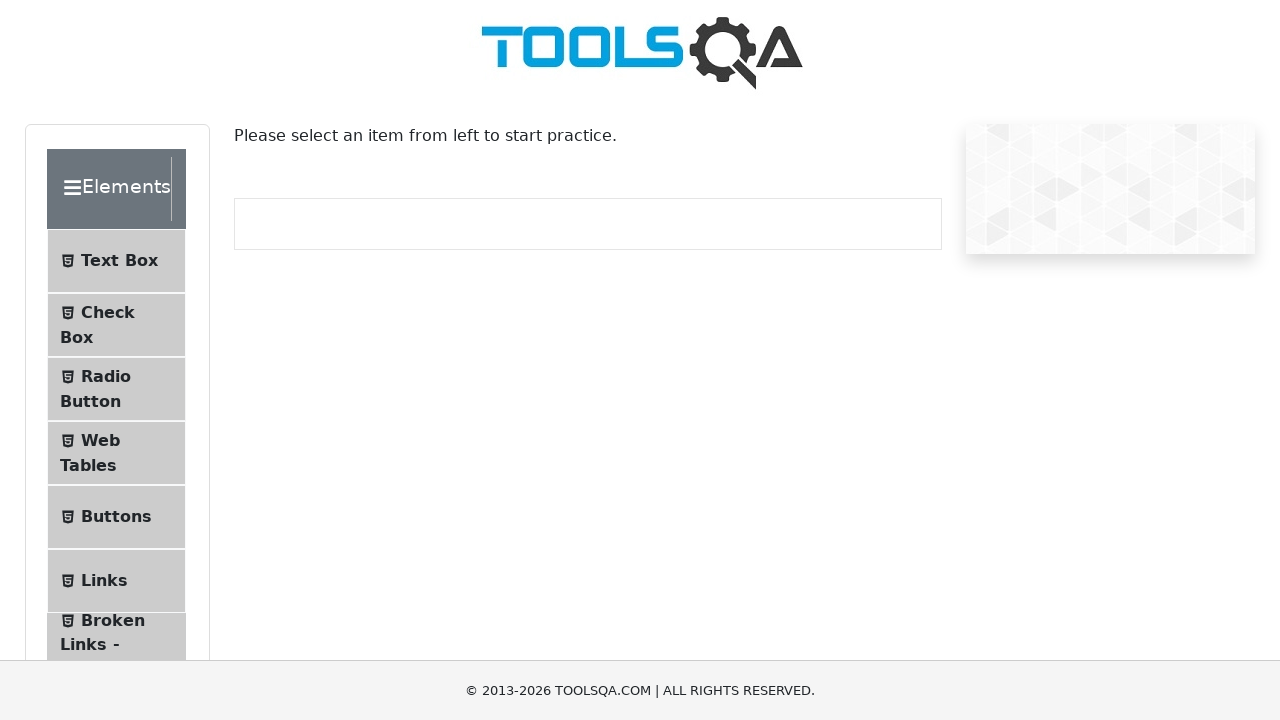

Verified URL is https://demoqa.com/elements
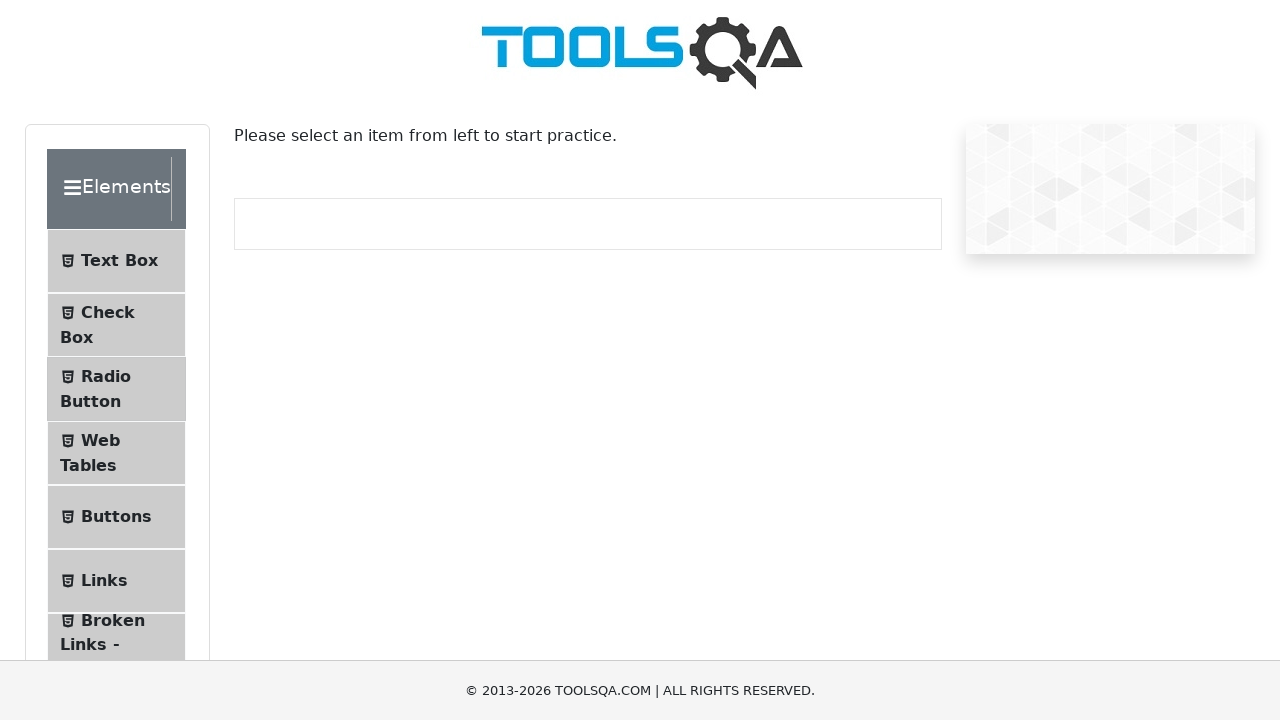

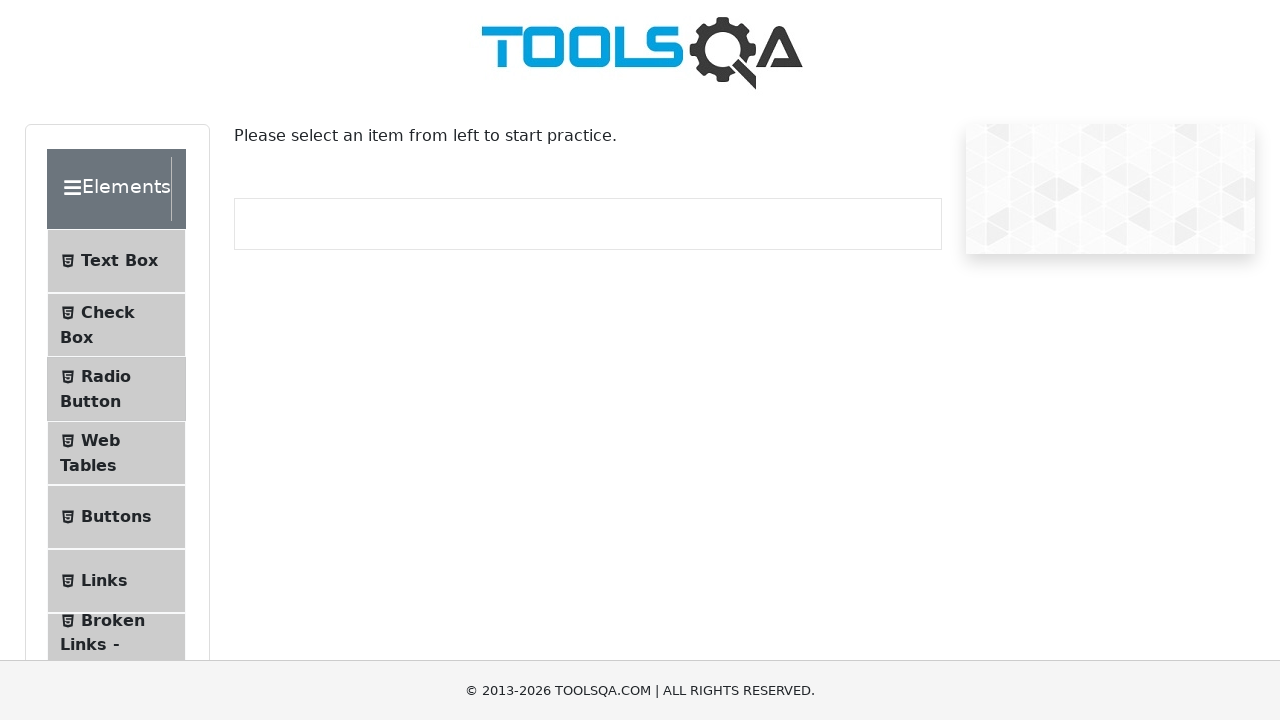